Tests the visibility toggle functionality of a text input field by clicking hide and show buttons and verifying the element's display state

Starting URL: https://www.letskodeit.com/practice

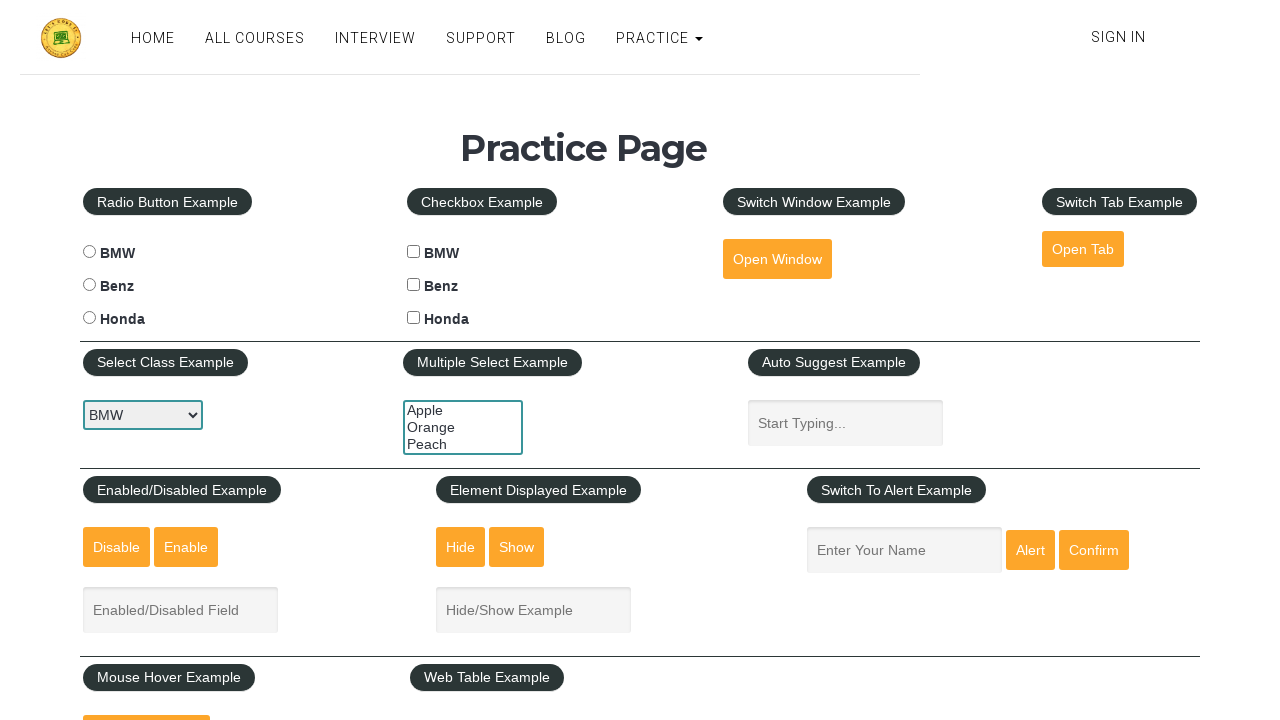

Located the text input element with id 'displayed-text'
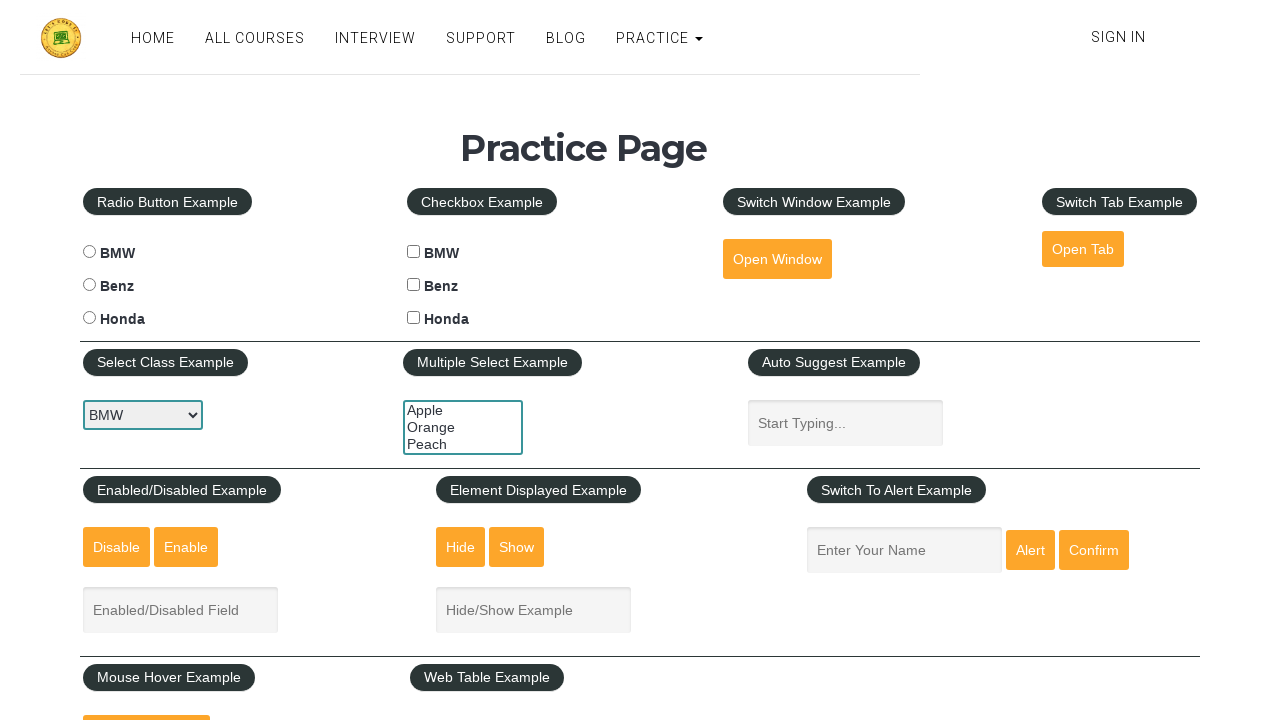

Clicked the hide button to hide the text input at (461, 547) on #hide-textbox
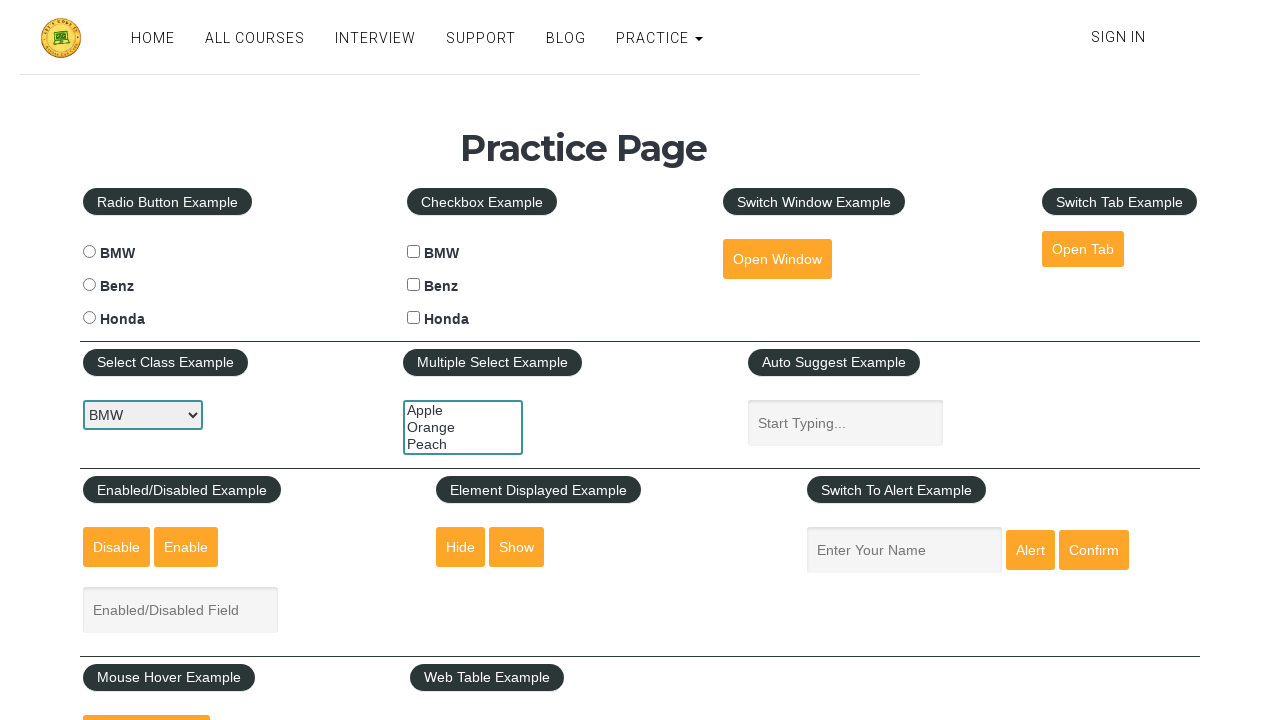

Verified that the text input element is now hidden
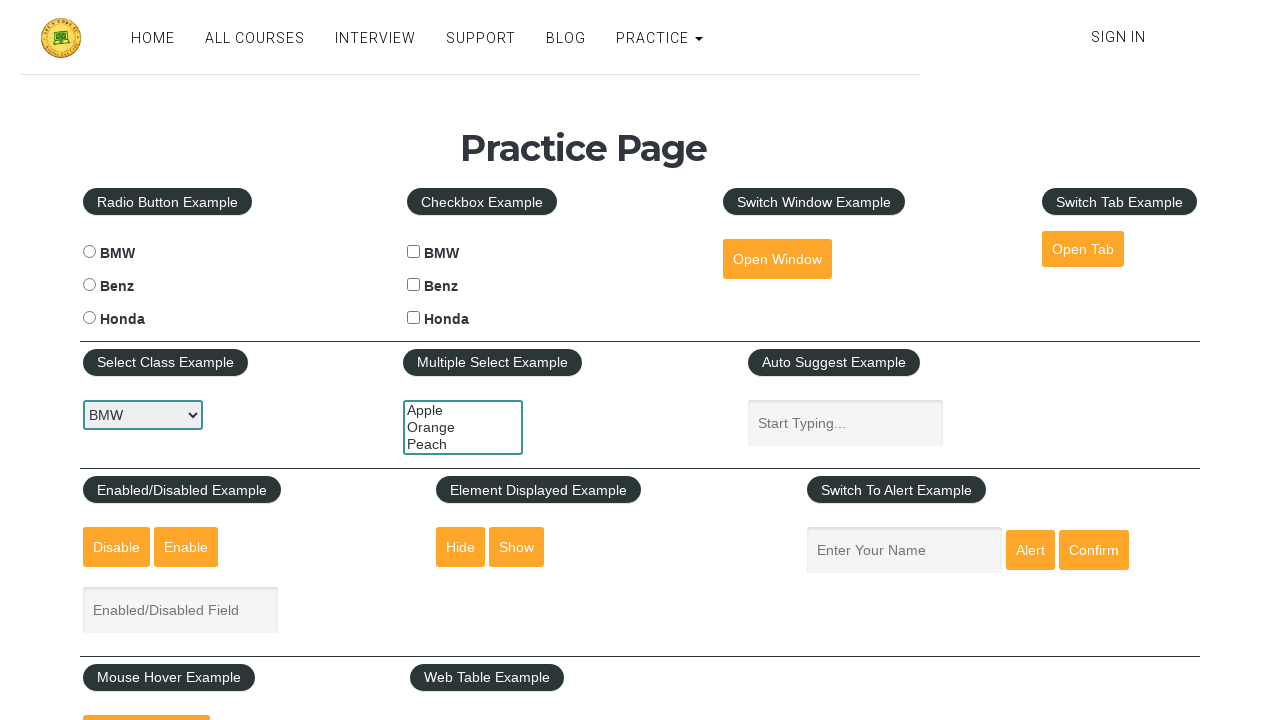

Clicked the show button to display the text input at (517, 547) on #show-textbox
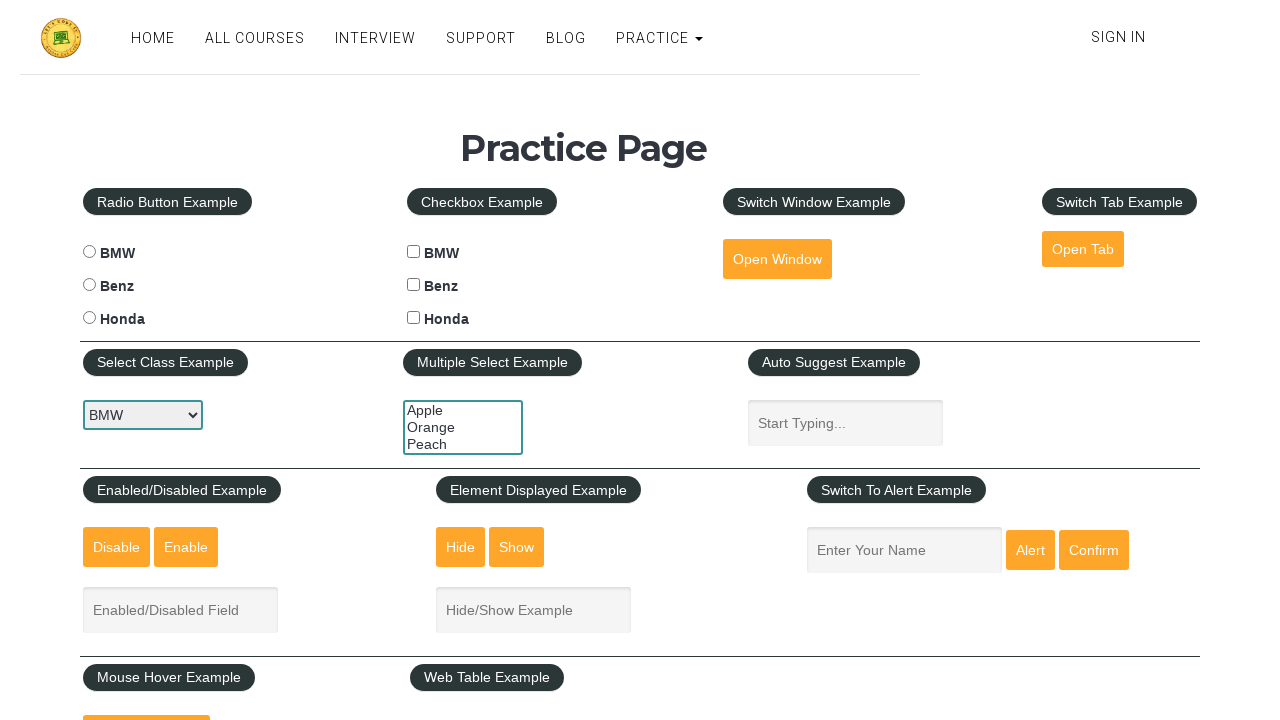

Verified that the text input element is now visible
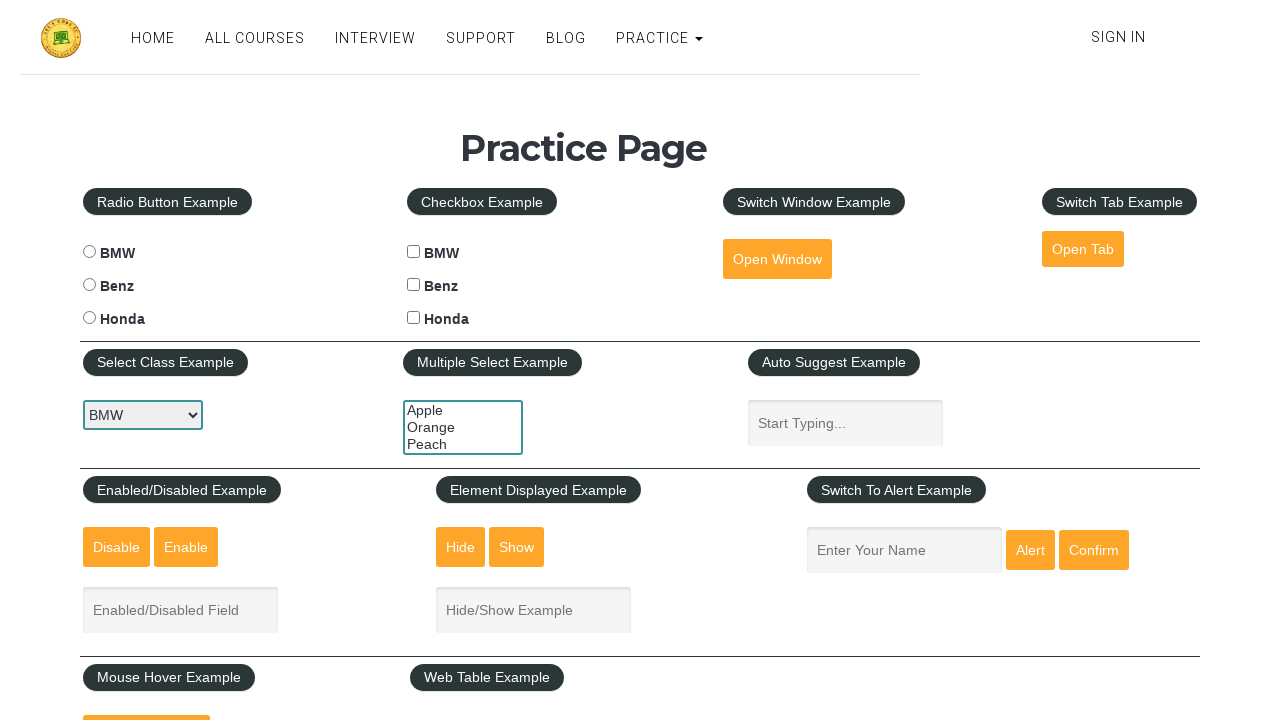

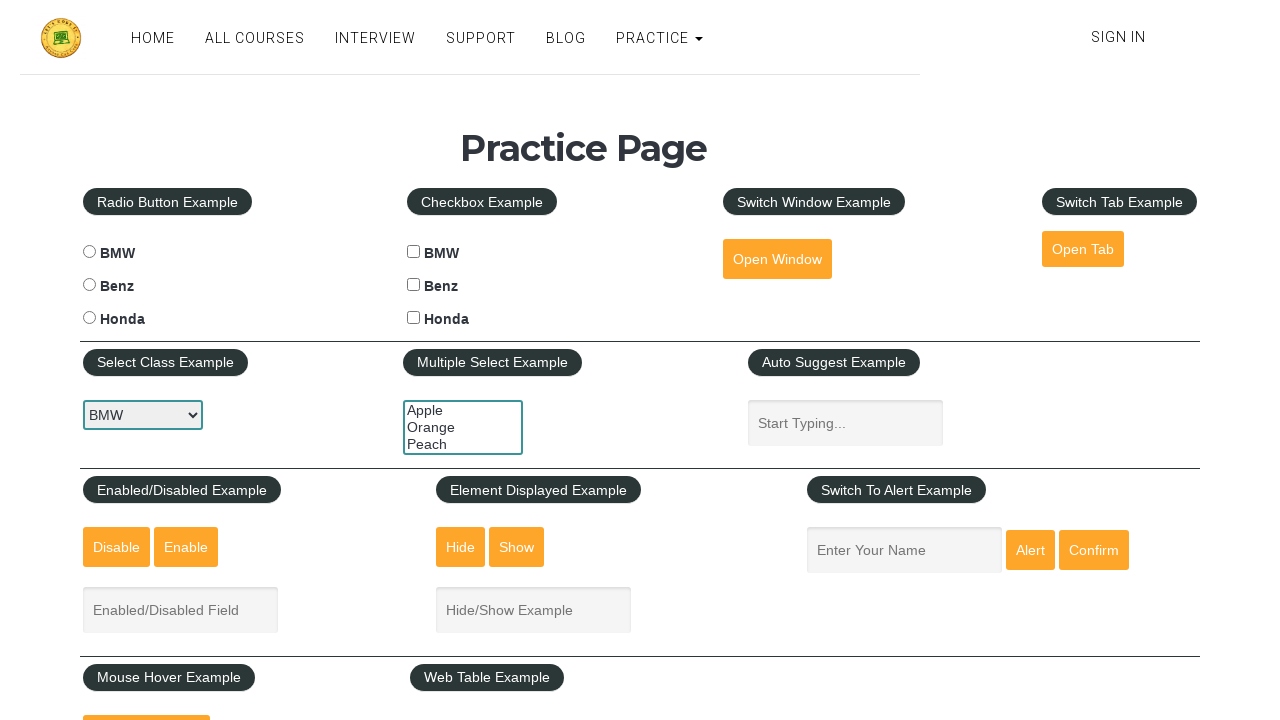